Tests the dynamic element addition functionality by clicking the 'Add Element' button multiple times to add new elements to the page

Starting URL: https://the-internet.herokuapp.com/add_remove_elements/

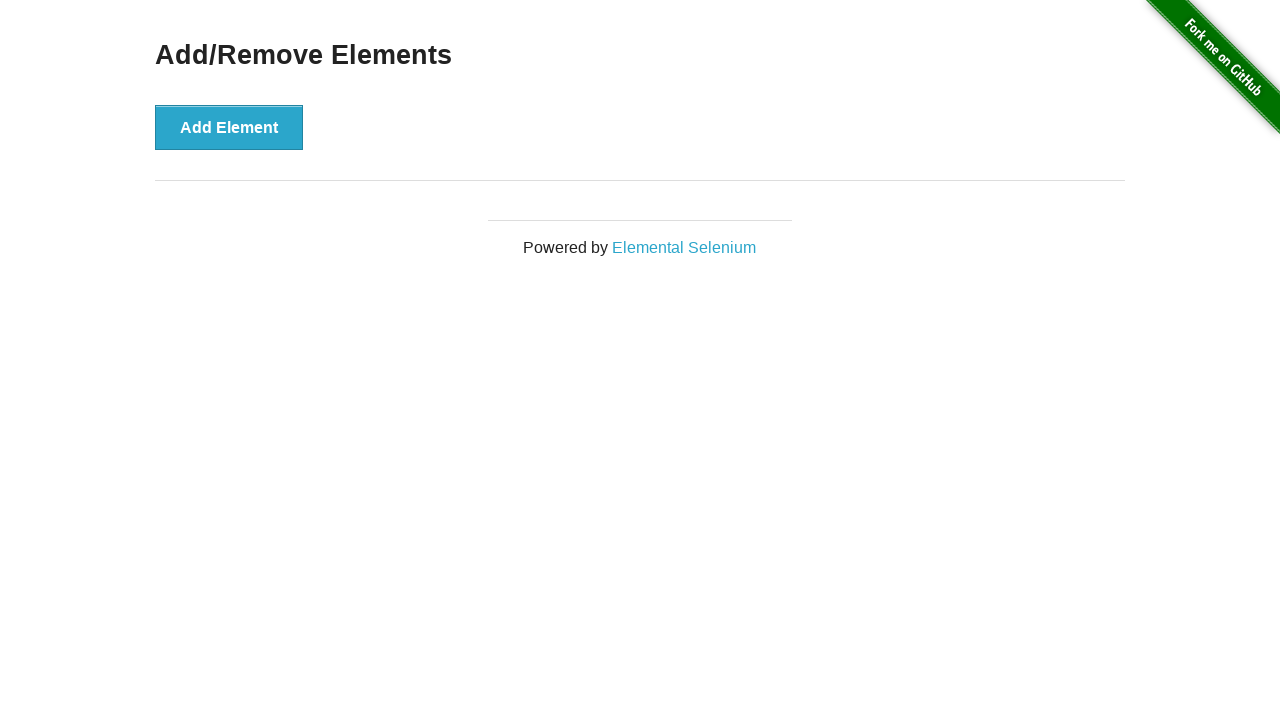

Clicked Add Element button (first time) at (229, 127) on button:text('Add Element')
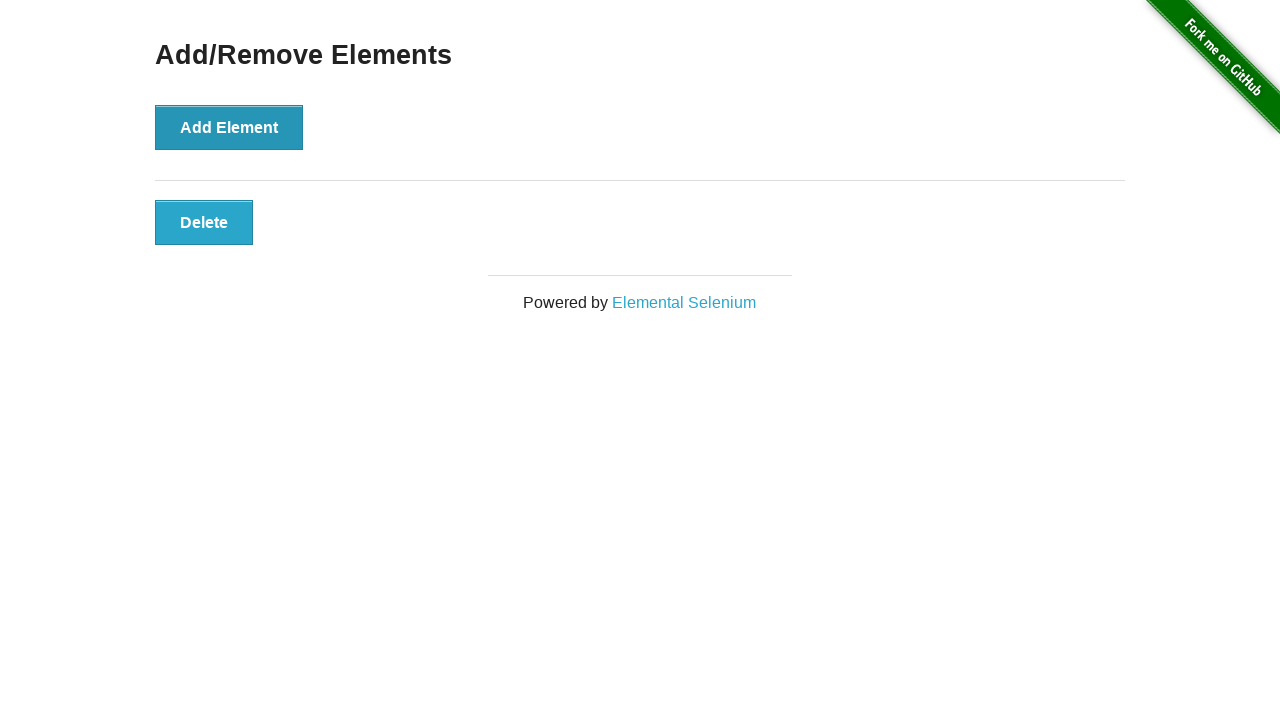

Clicked Add Element button (second time) at (229, 127) on button:text('Add Element')
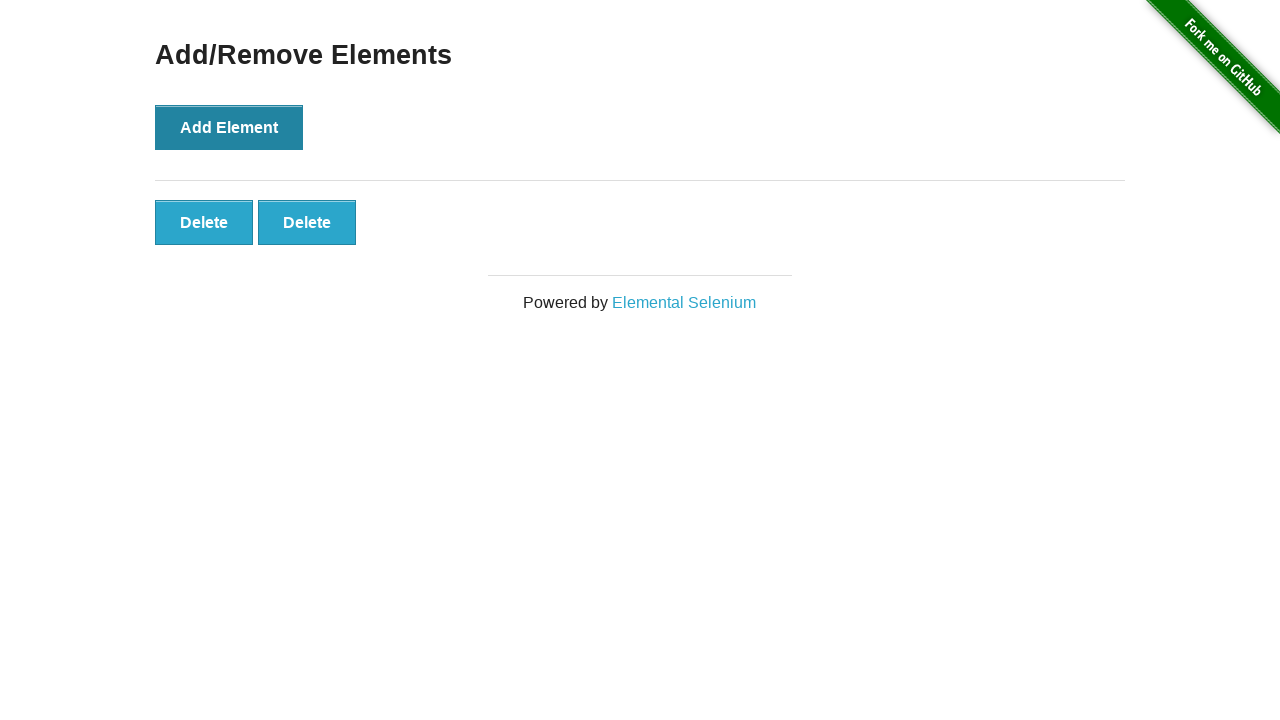

Clicked Add Element button (third time) at (229, 127) on button:text('Add Element')
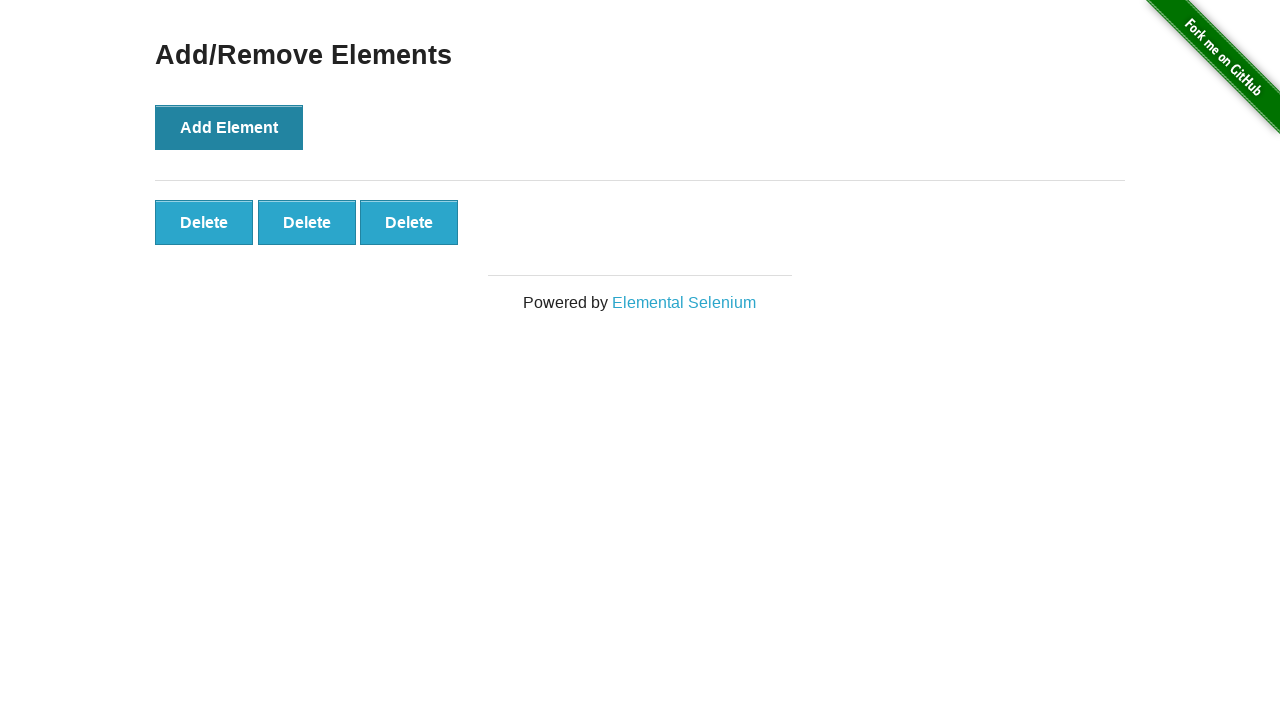

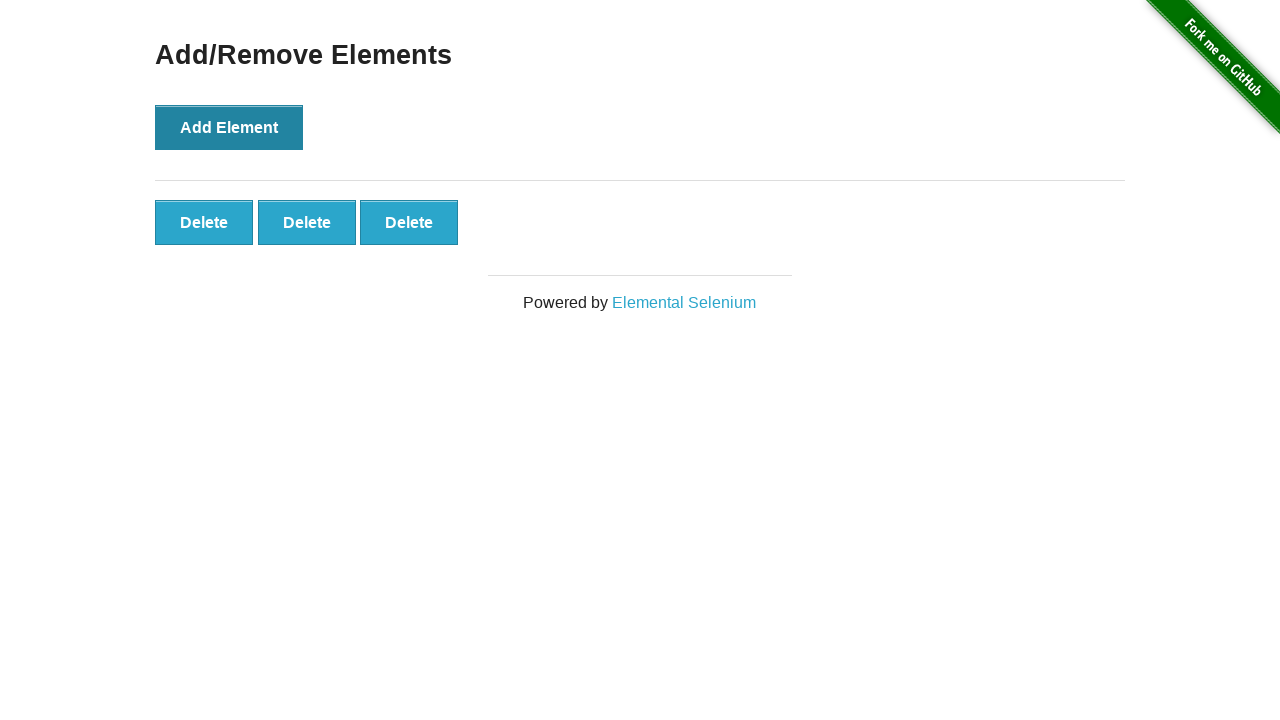